Tests keyboard key press functionality by sending SPACE and TAB keys to the page and verifying the displayed result text reflects the correct key pressed.

Starting URL: http://the-internet.herokuapp.com/key_presses

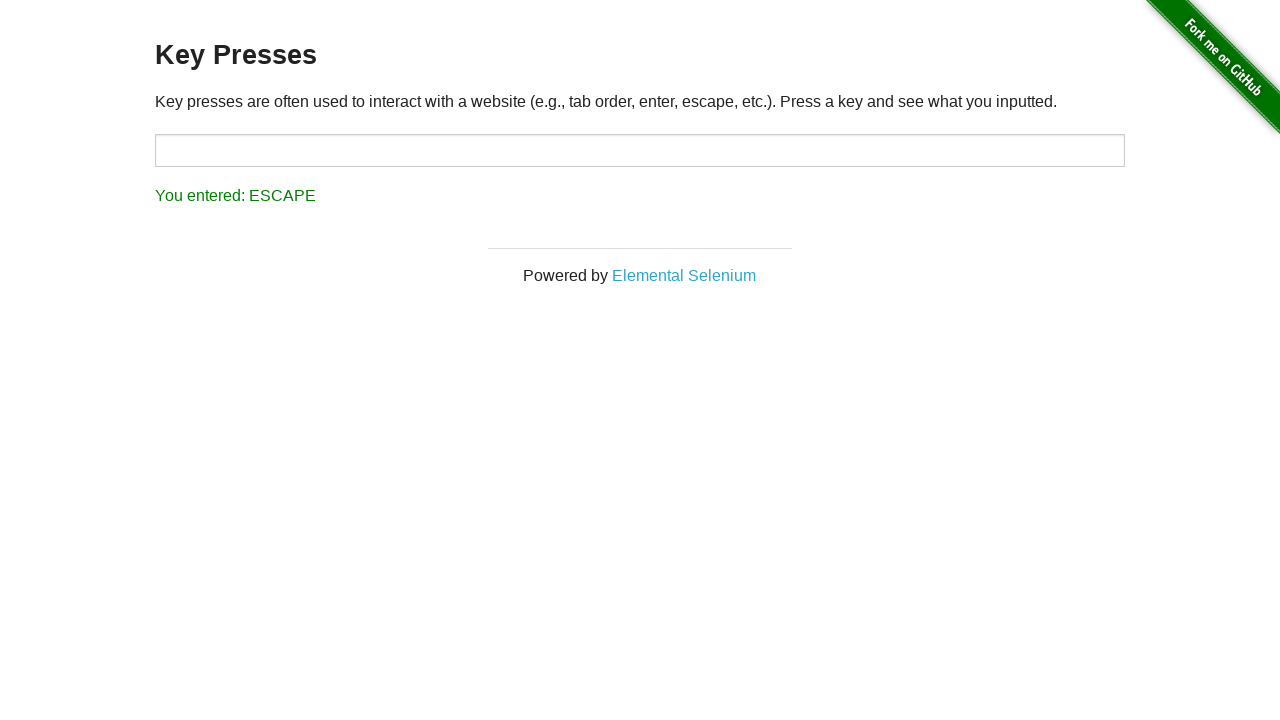

Pressed SPACE key on the example element on .example
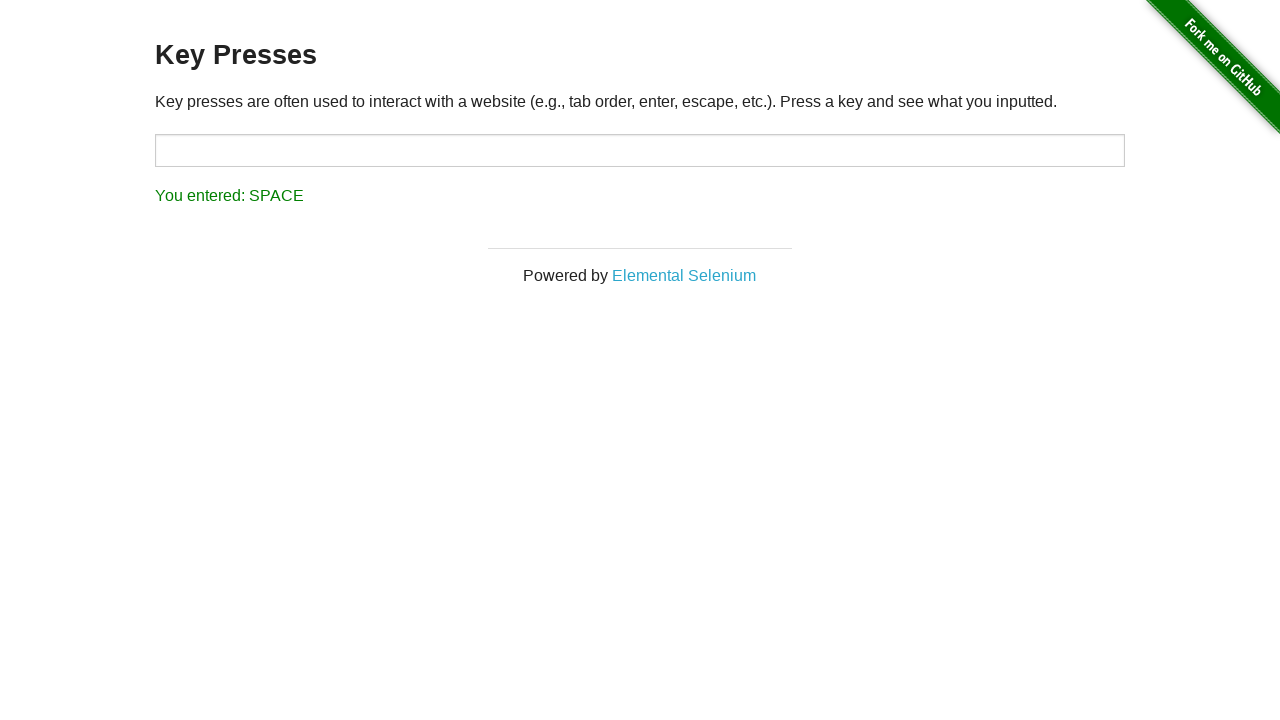

Retrieved result text from #result element
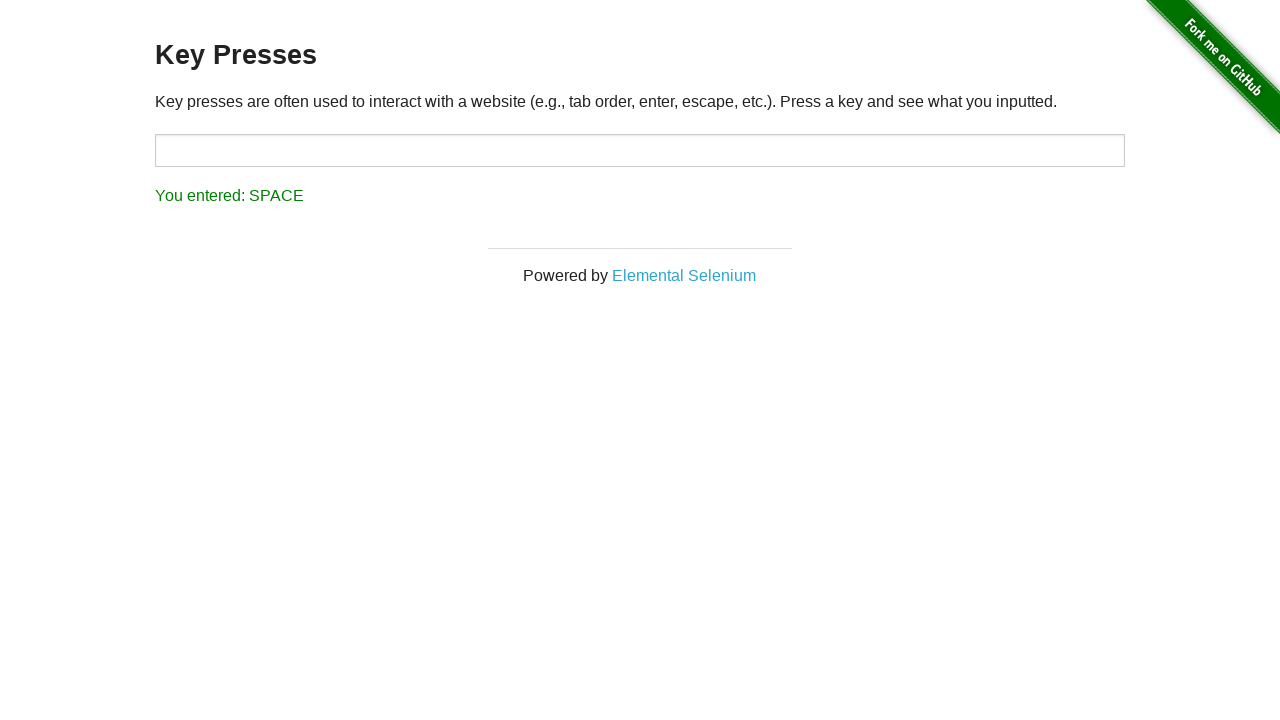

Verified result text shows 'You entered: SPACE'
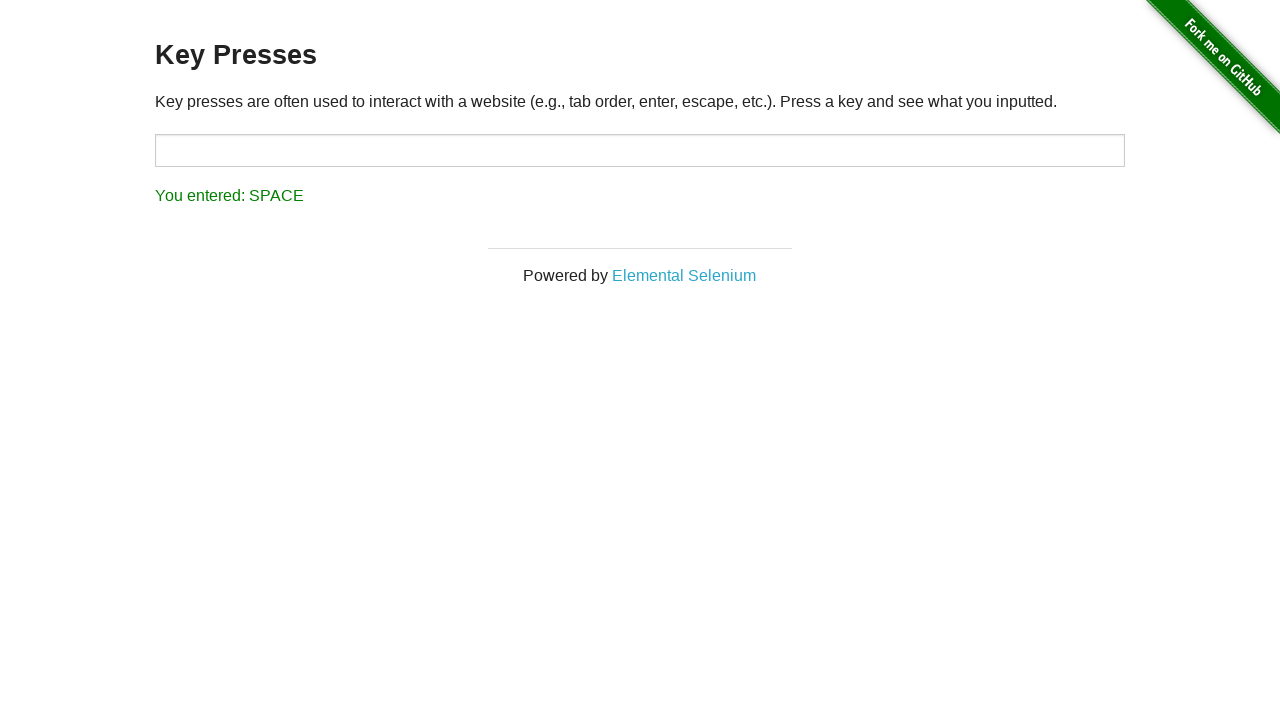

Pressed TAB key using keyboard
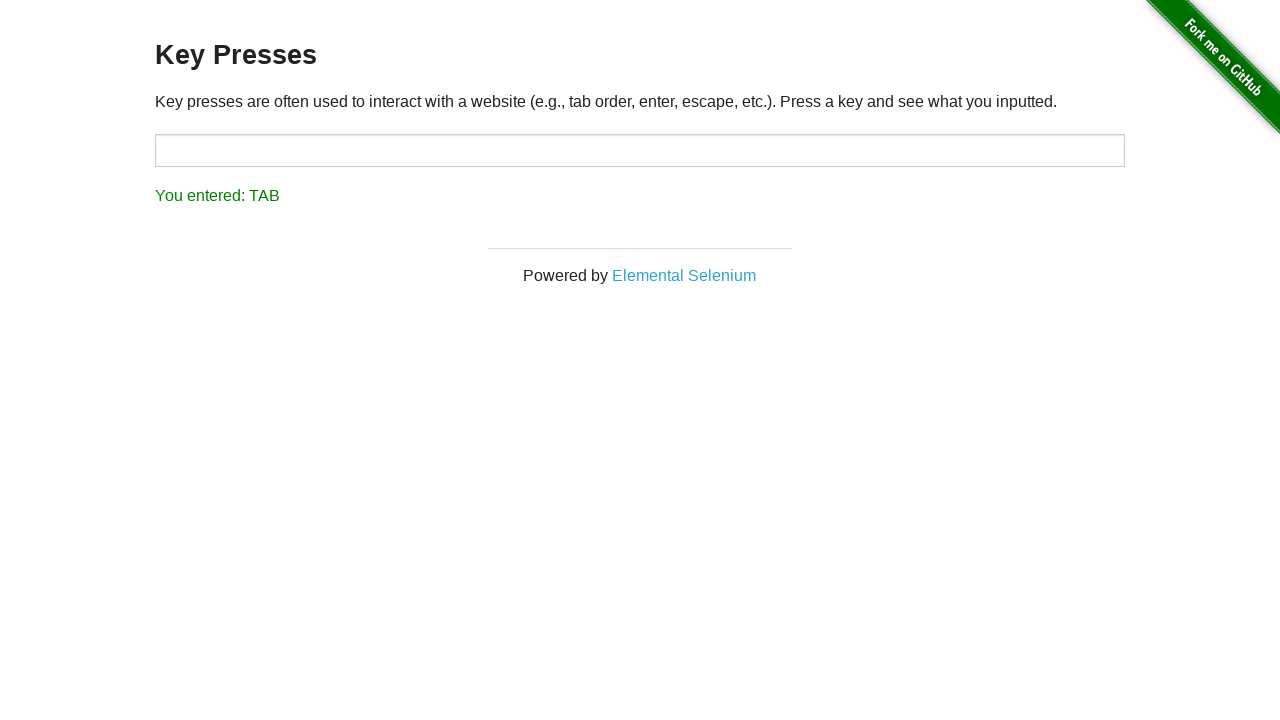

Retrieved result text from #result element
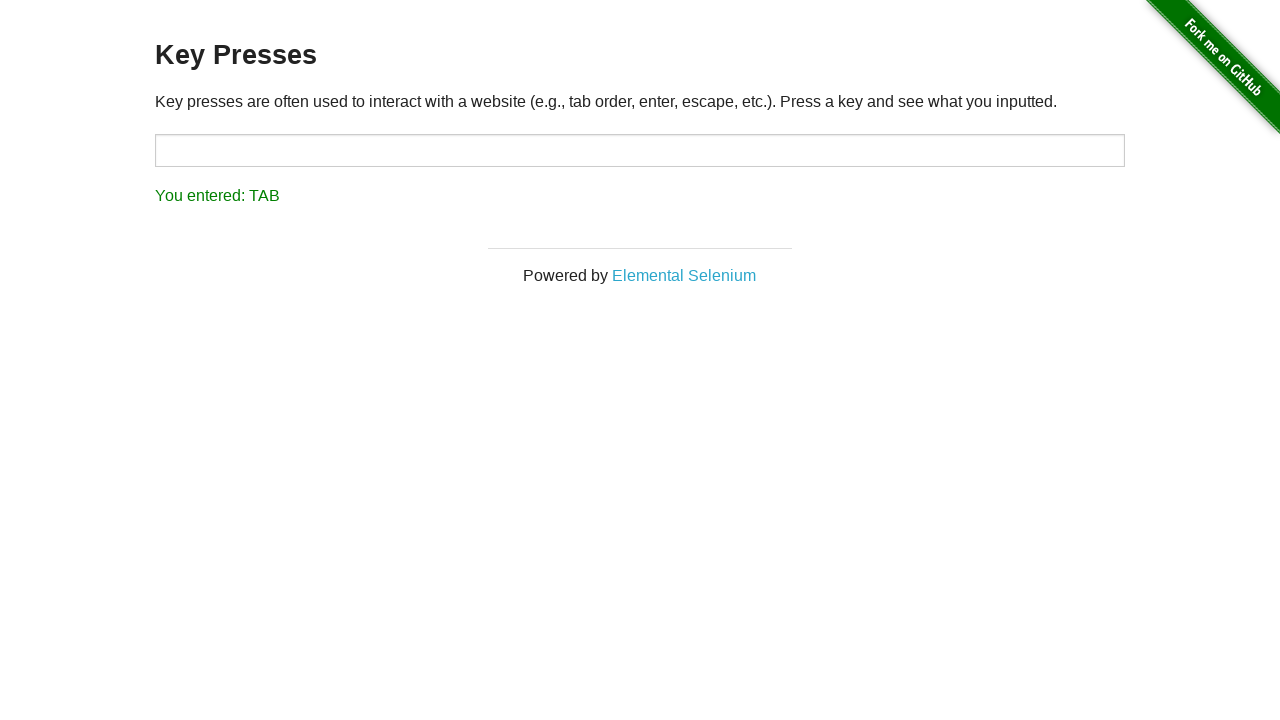

Verified result text shows 'You entered: TAB'
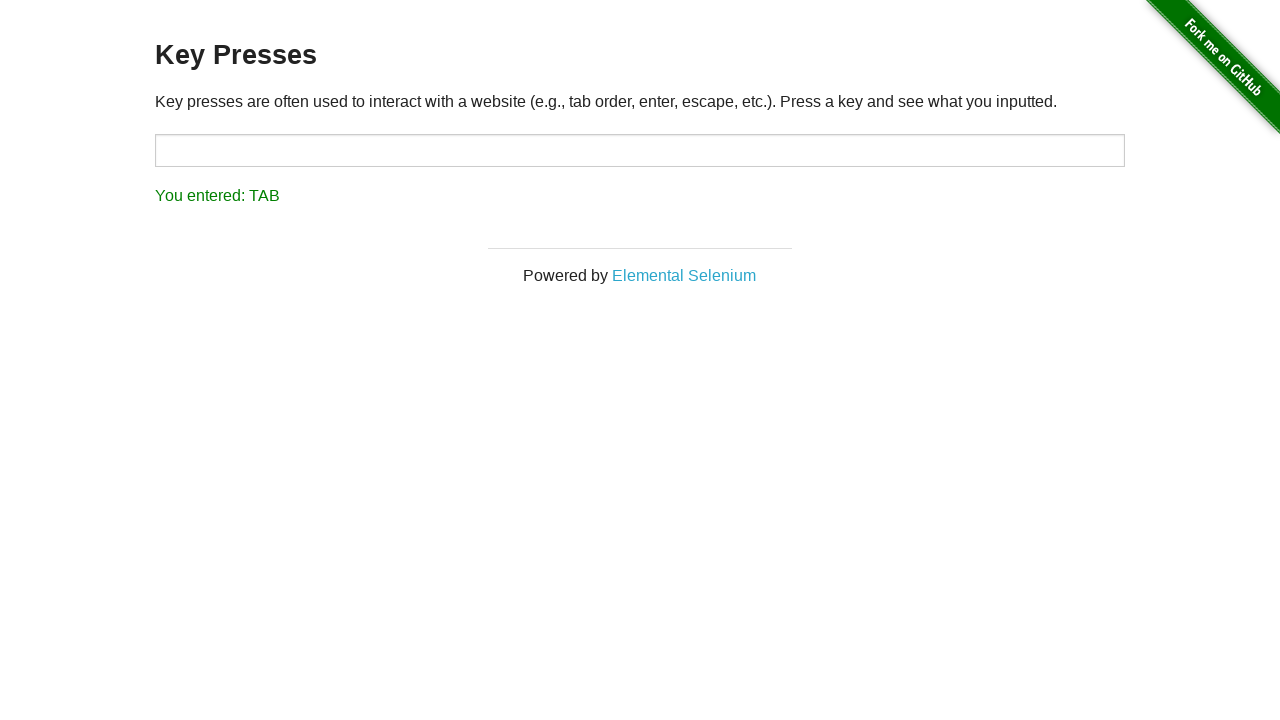

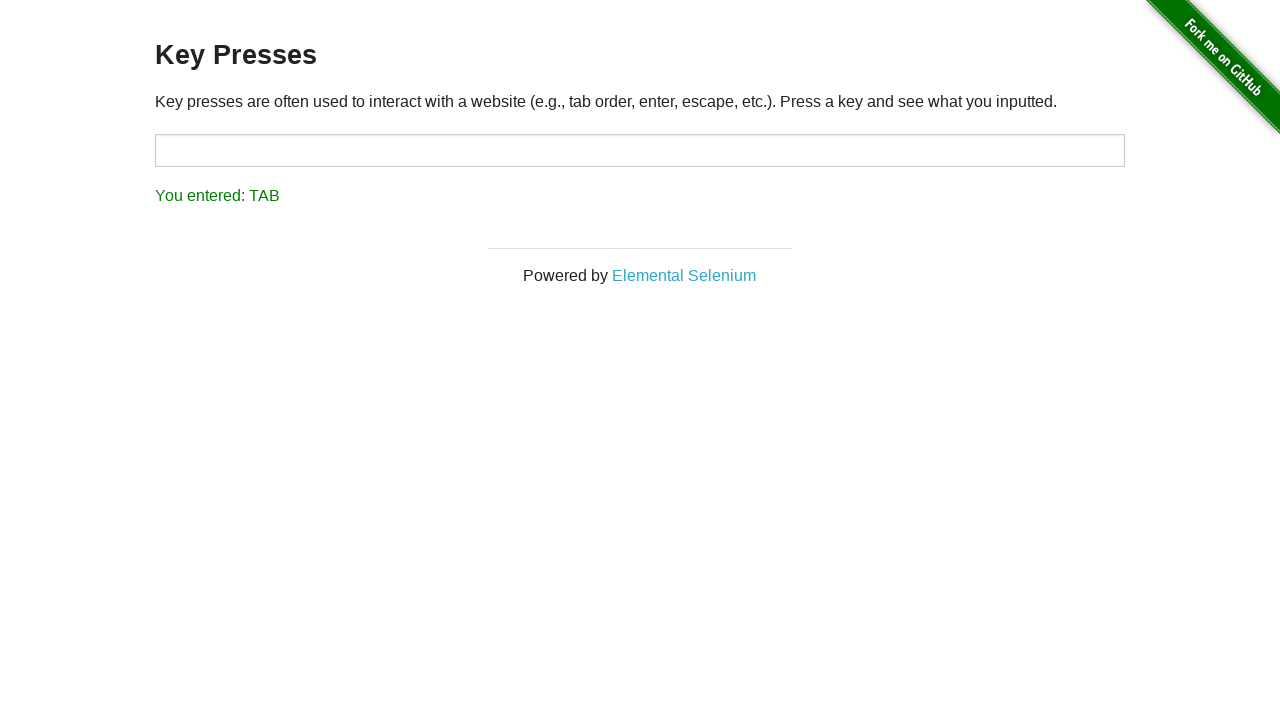